Reads two numbers from the page, calculates their sum, selects the result from a dropdown menu, and submits the form

Starting URL: http://suninjuly.github.io/selects1.html

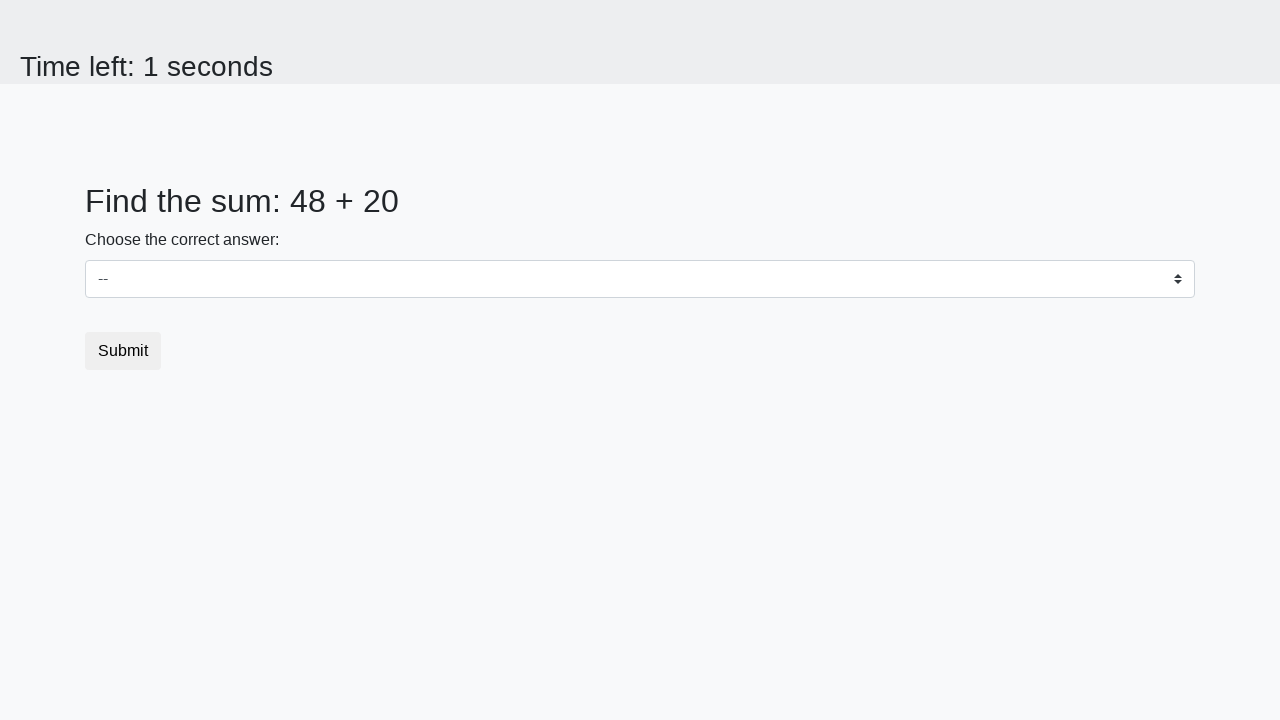

Retrieved first number from page element with id 'num1'
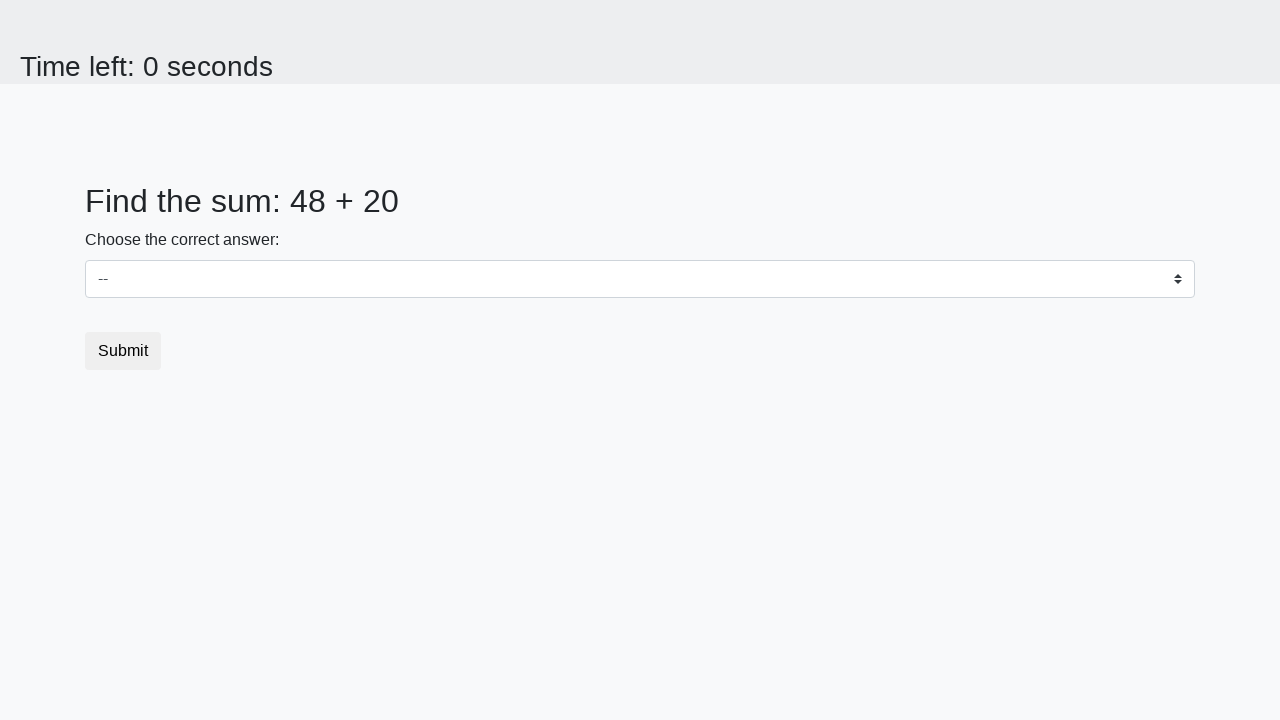

Retrieved second number from page element with id 'num2'
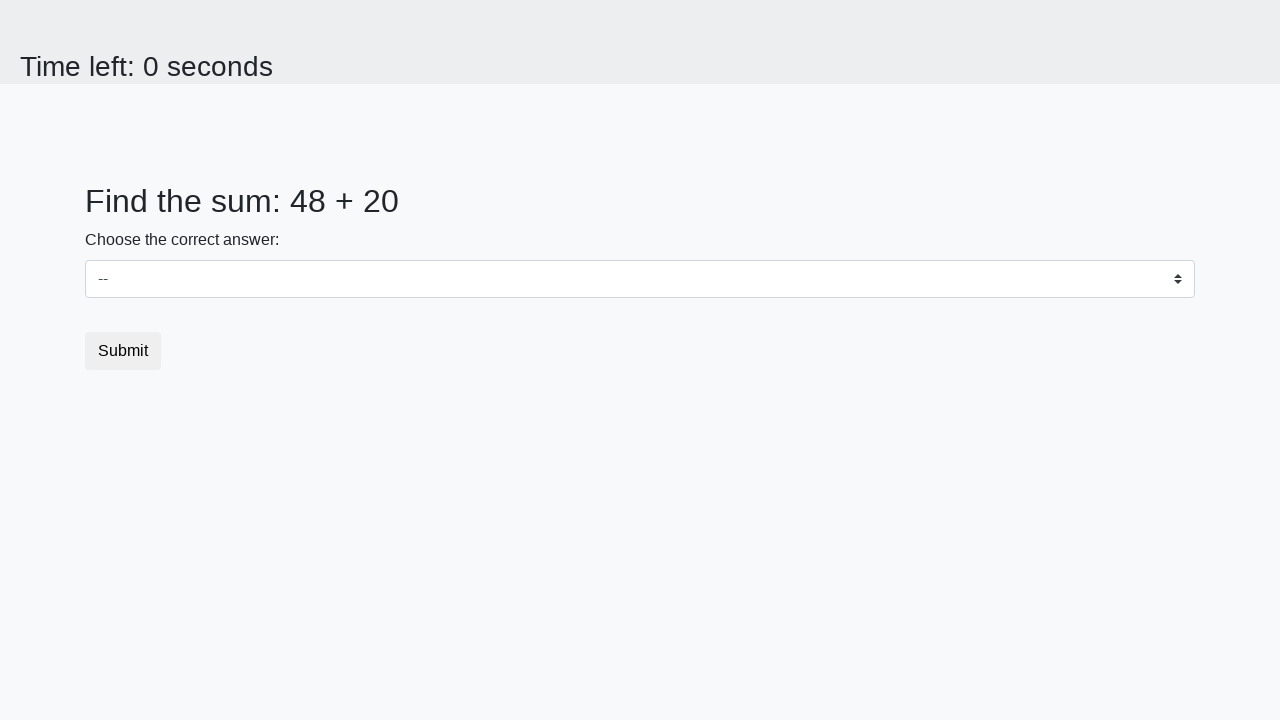

Calculated sum of 48 and 20 equals 68
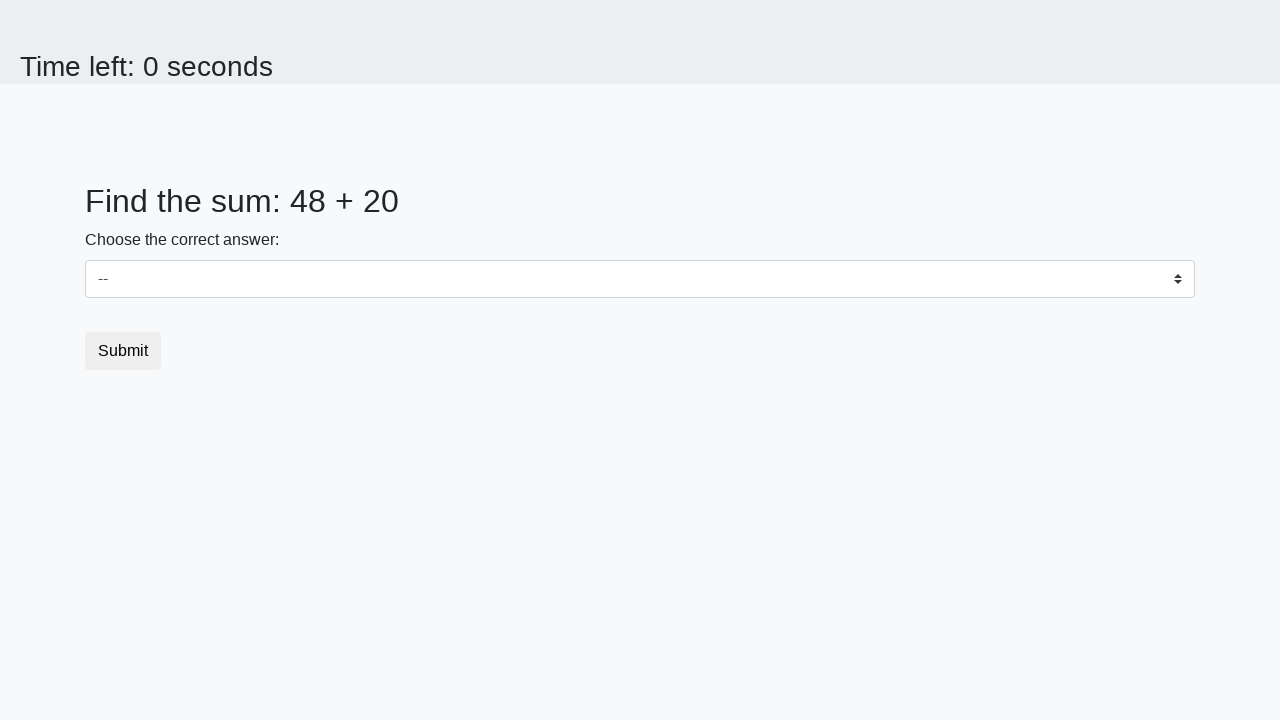

Selected the calculated result '68' from the dropdown menu on select
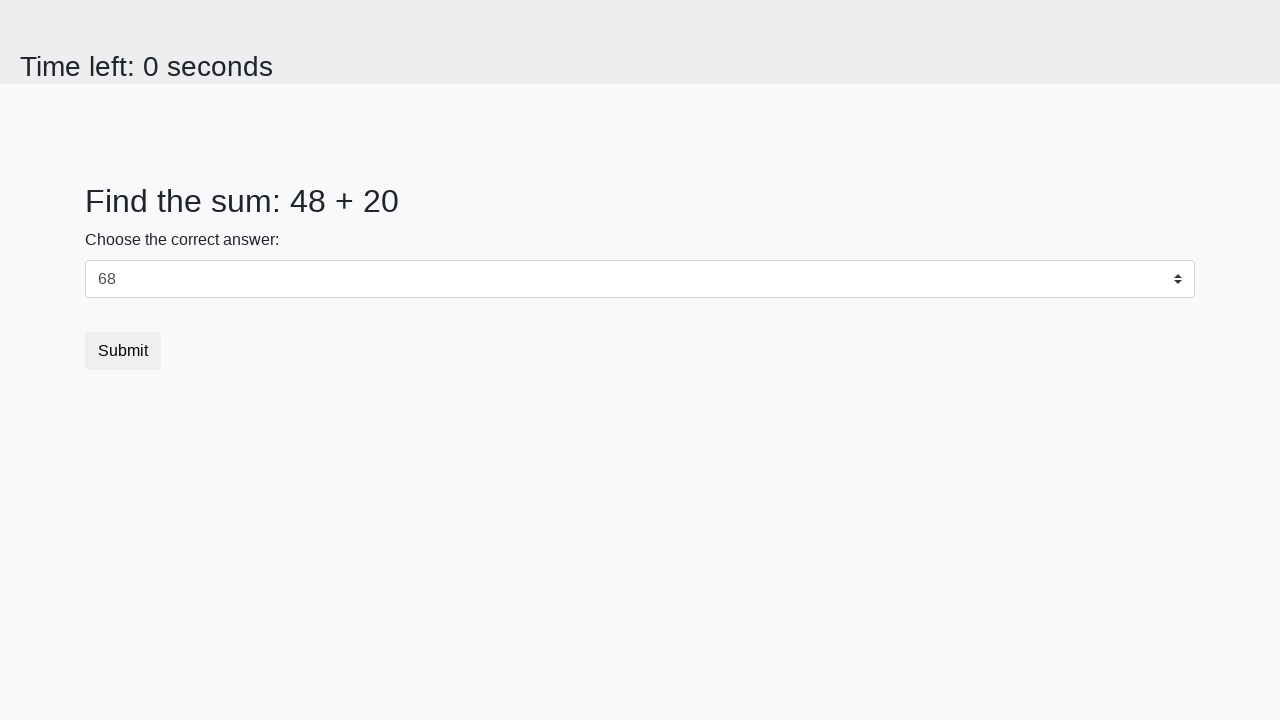

Clicked the submit button at (123, 351) on button
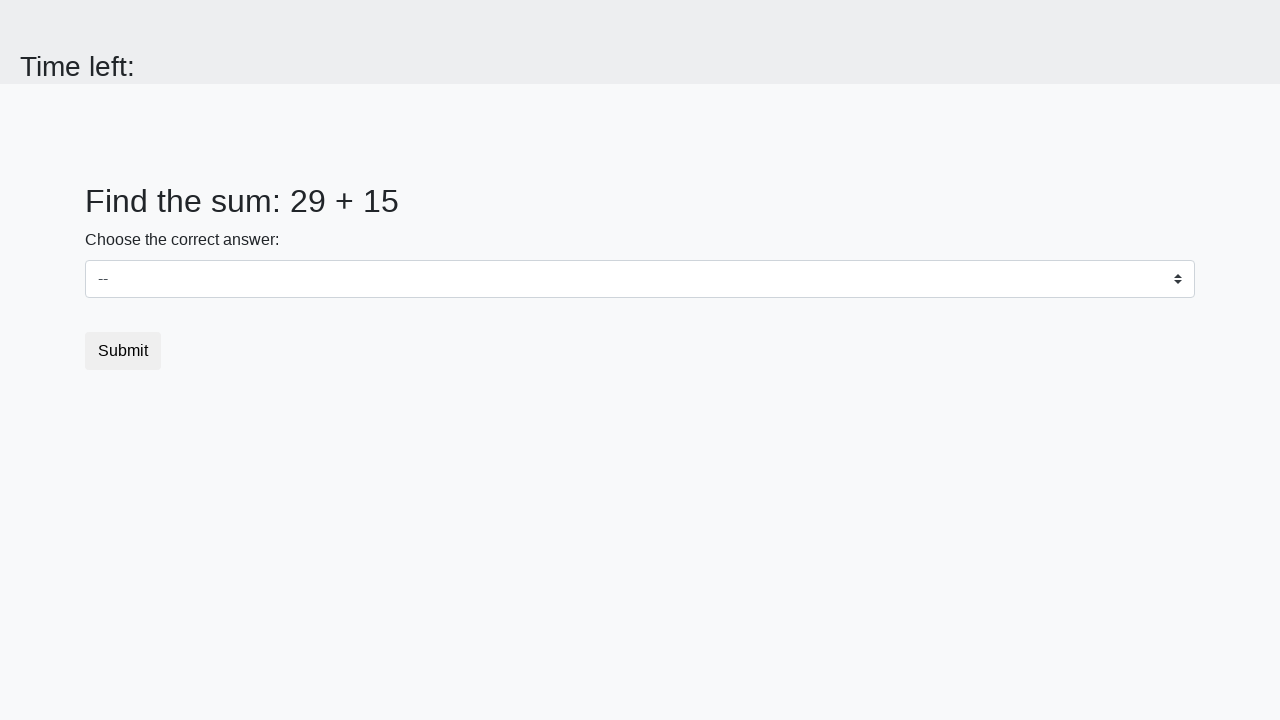

Waited 1000ms for the form submission to be processed
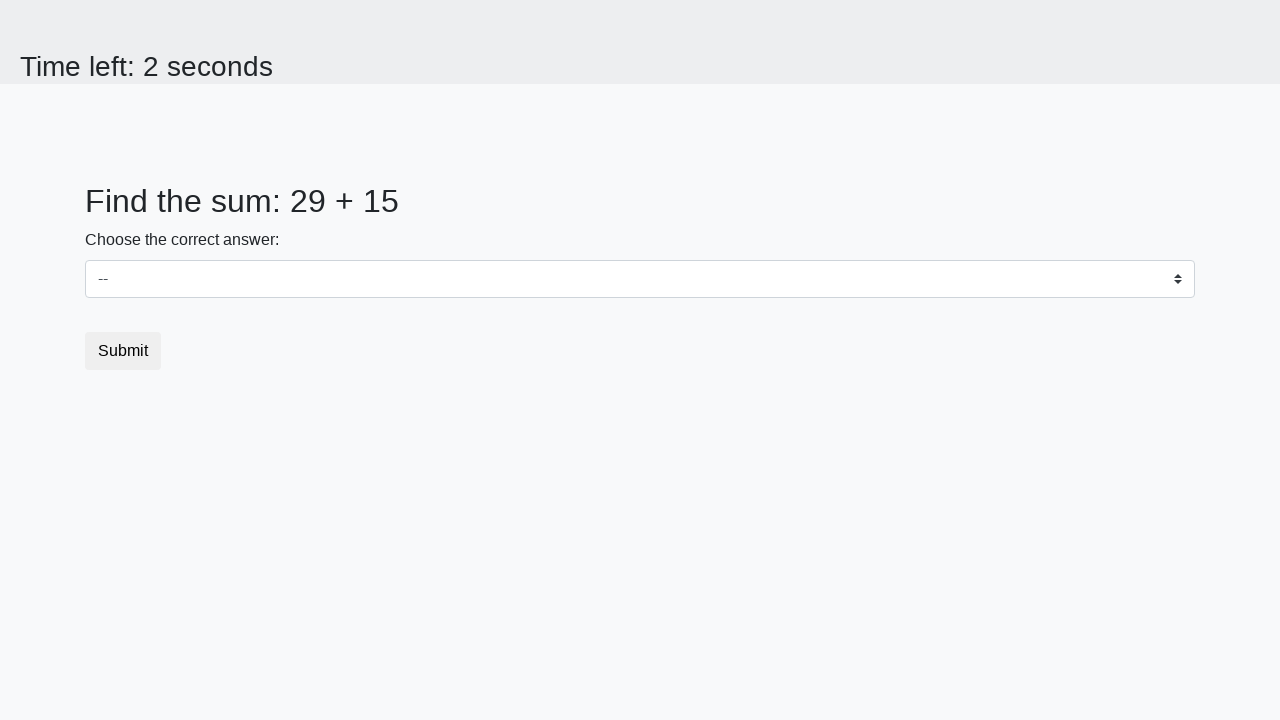

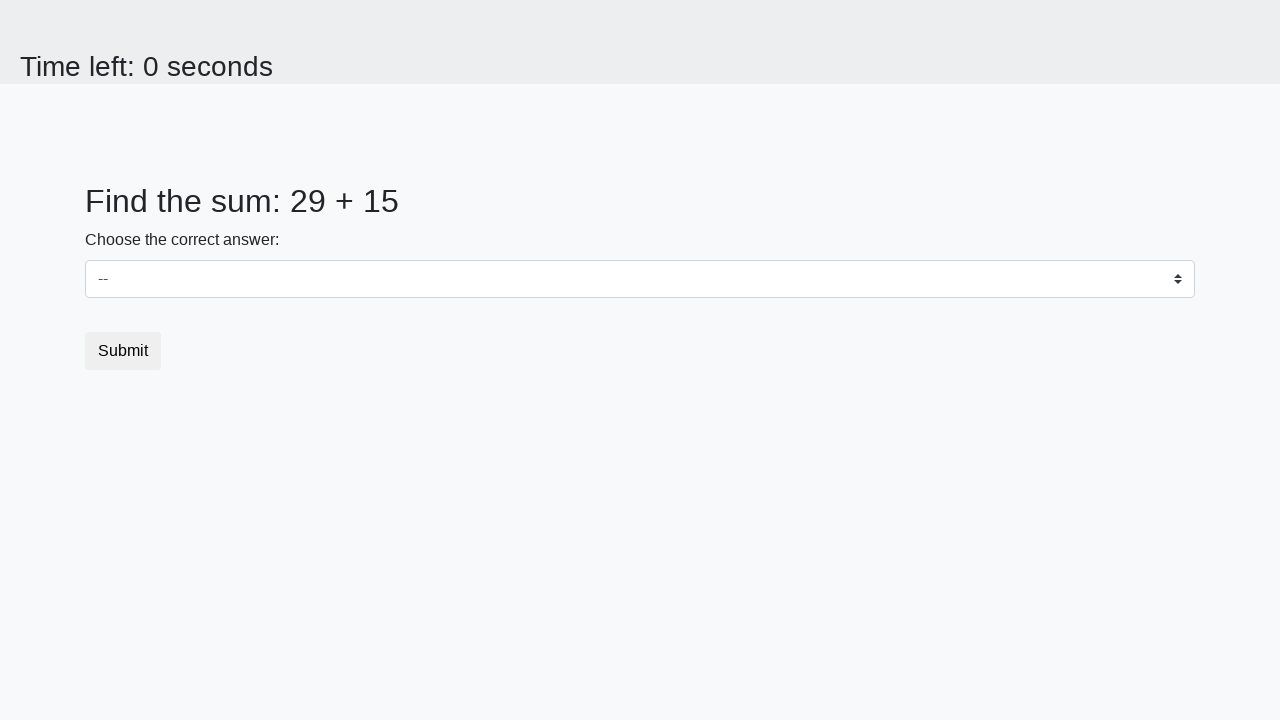